Tests sending a TAB key press using keyboard actions without targeting a specific element, and verifies the page displays the correct key that was pressed.

Starting URL: http://the-internet.herokuapp.com/key_presses

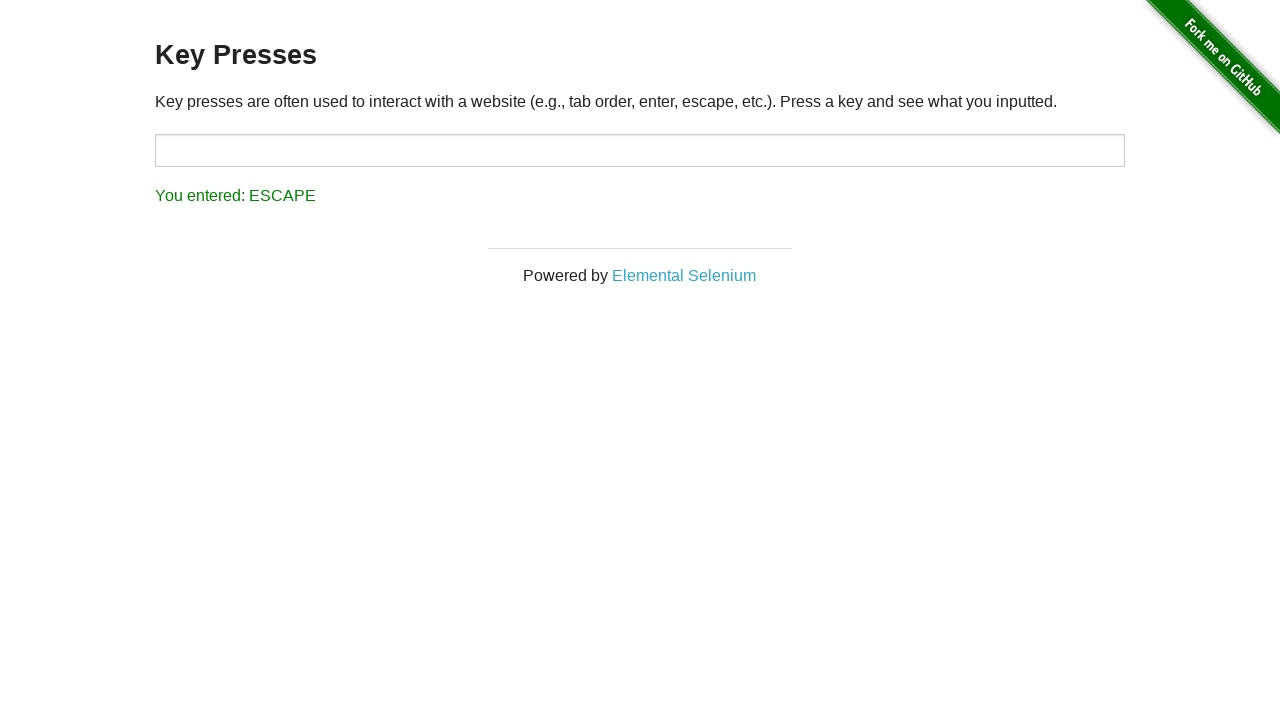

Pressed TAB key using keyboard actions
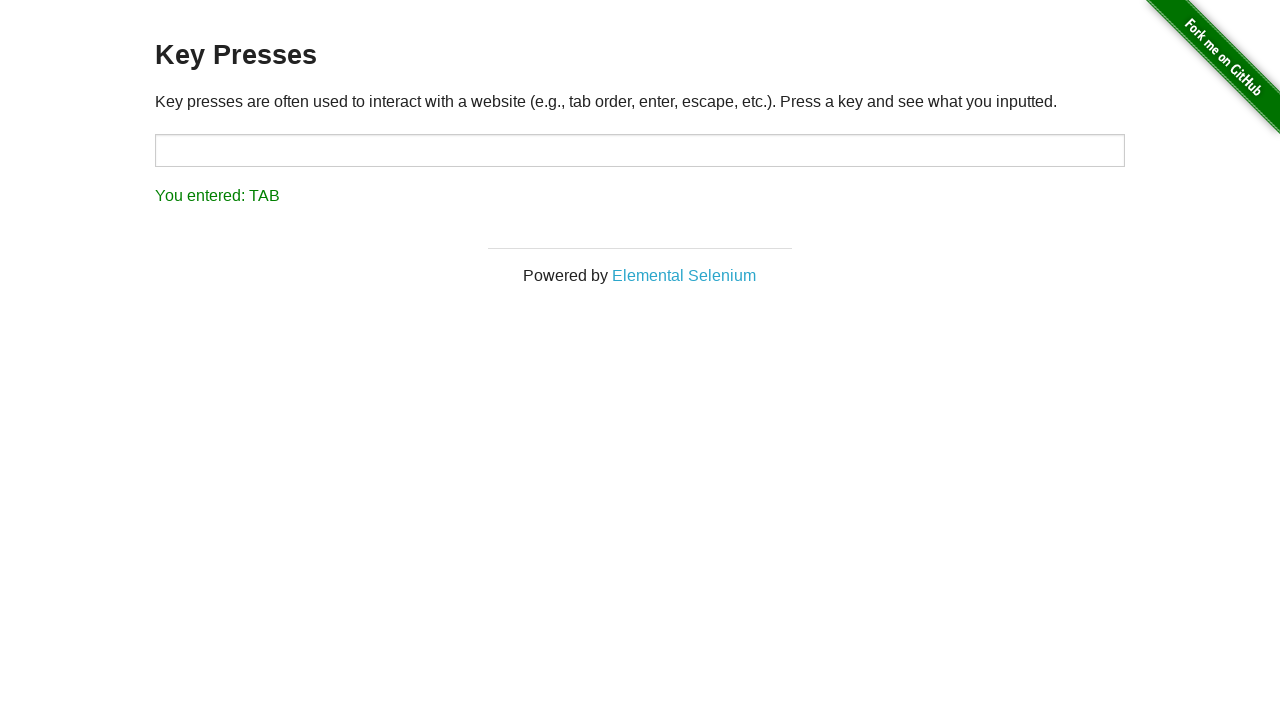

Result element loaded after TAB key press
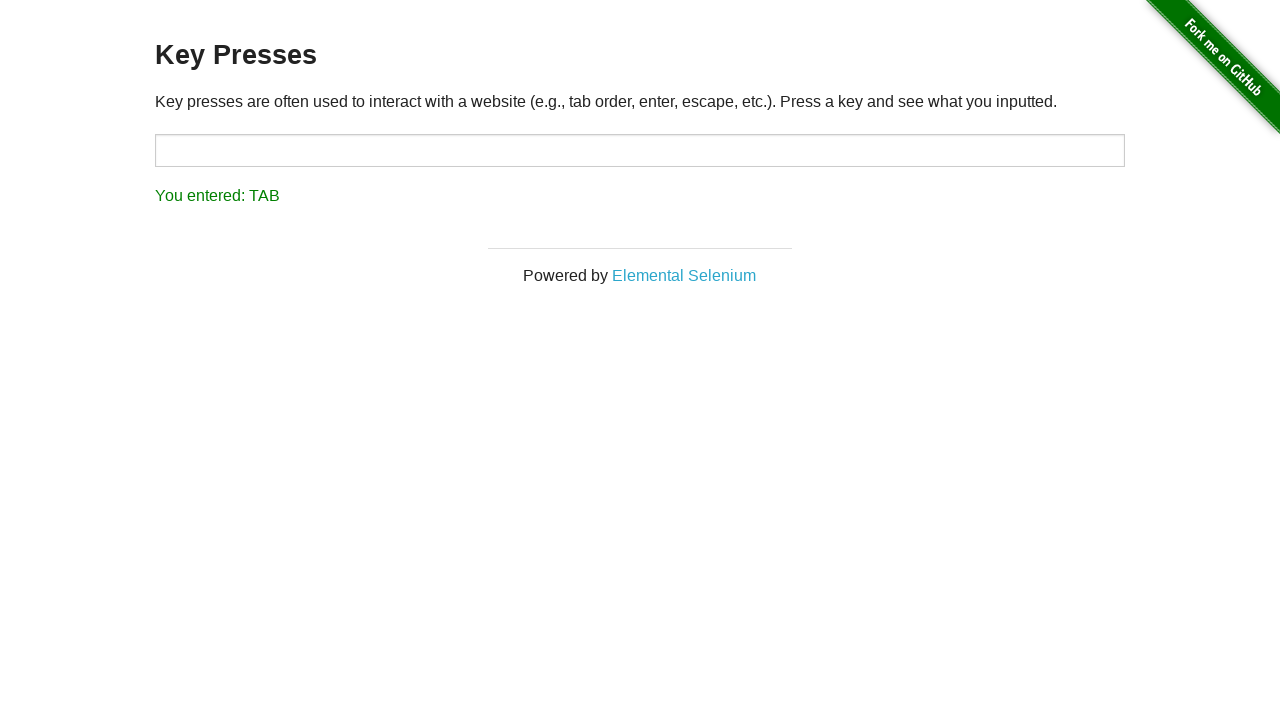

Retrieved result text content
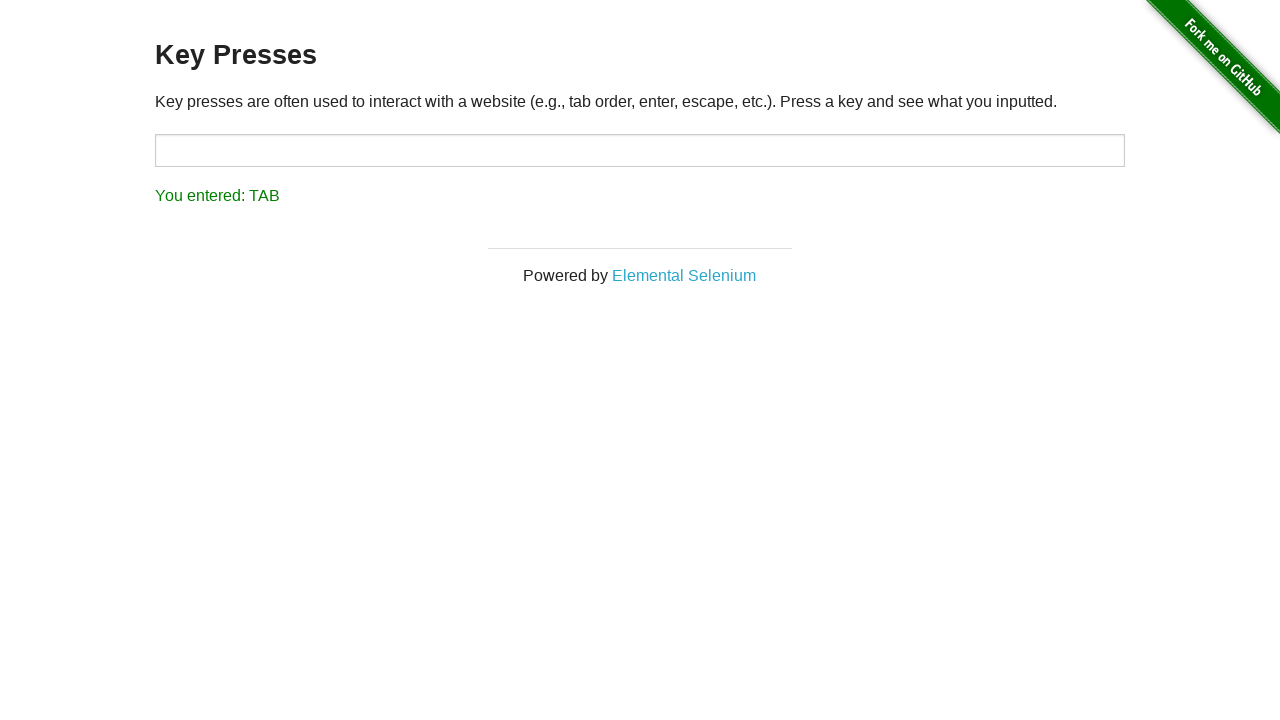

Verified result text equals 'You entered: TAB'
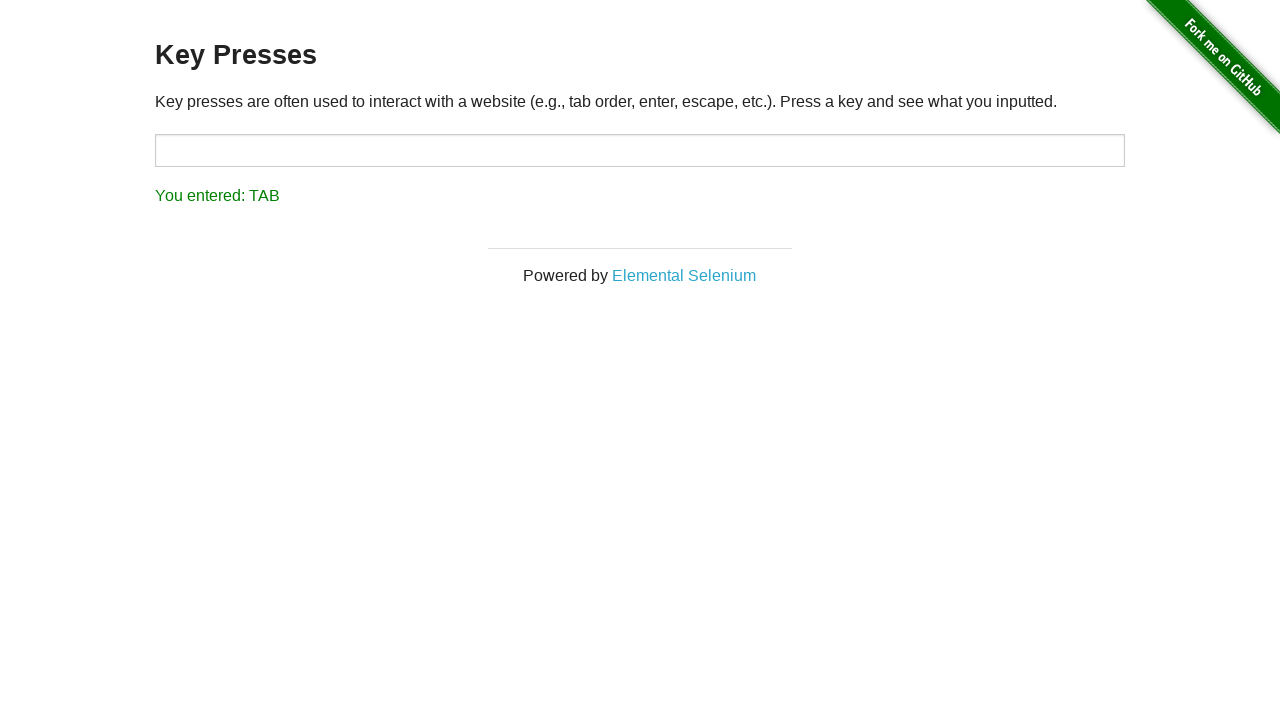

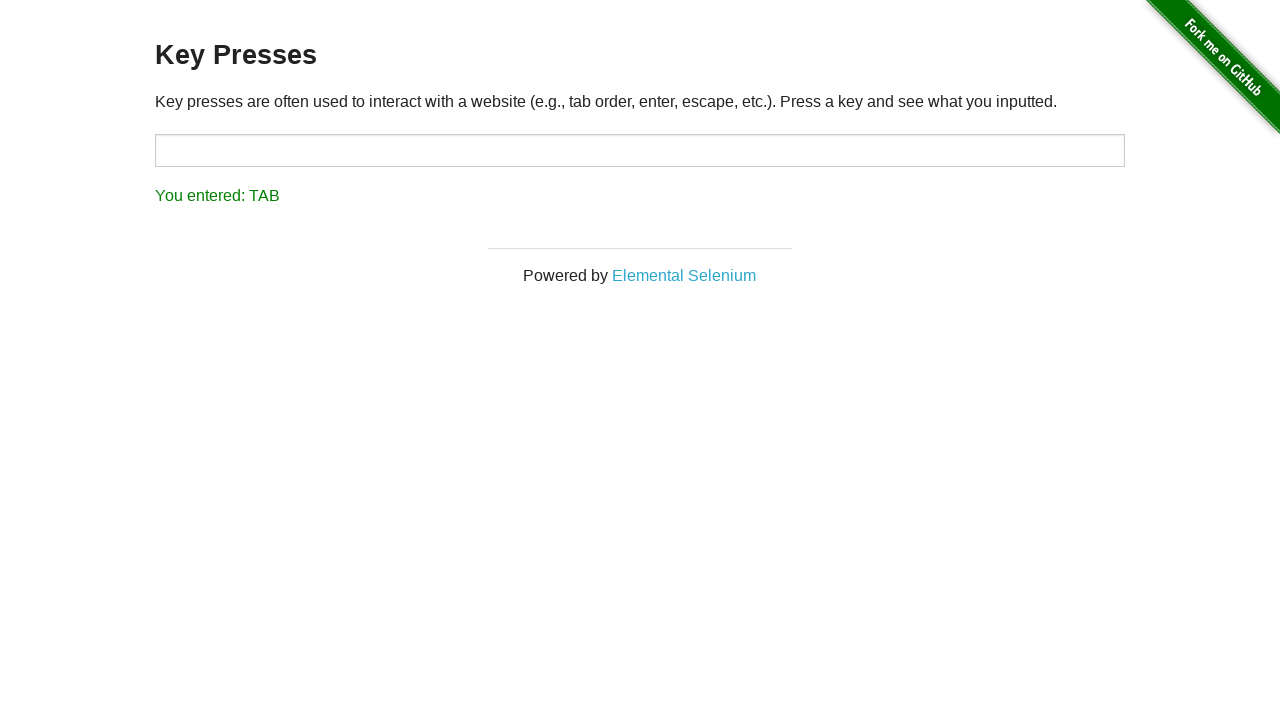